Navigates from the homepage to the Cart page by clicking the cart link and verifies the URL

Starting URL: https://automationexercise.com

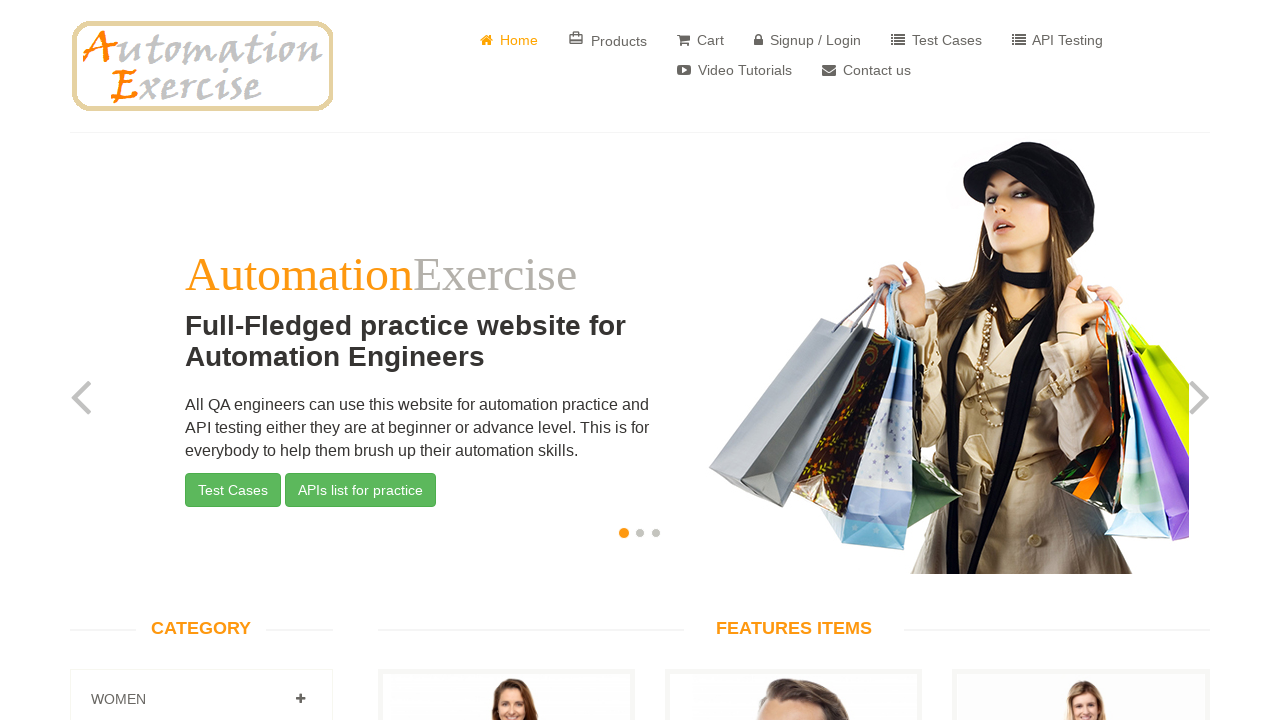

Clicked on the cart link in the navigation at (700, 40) on a[href='/view_cart']
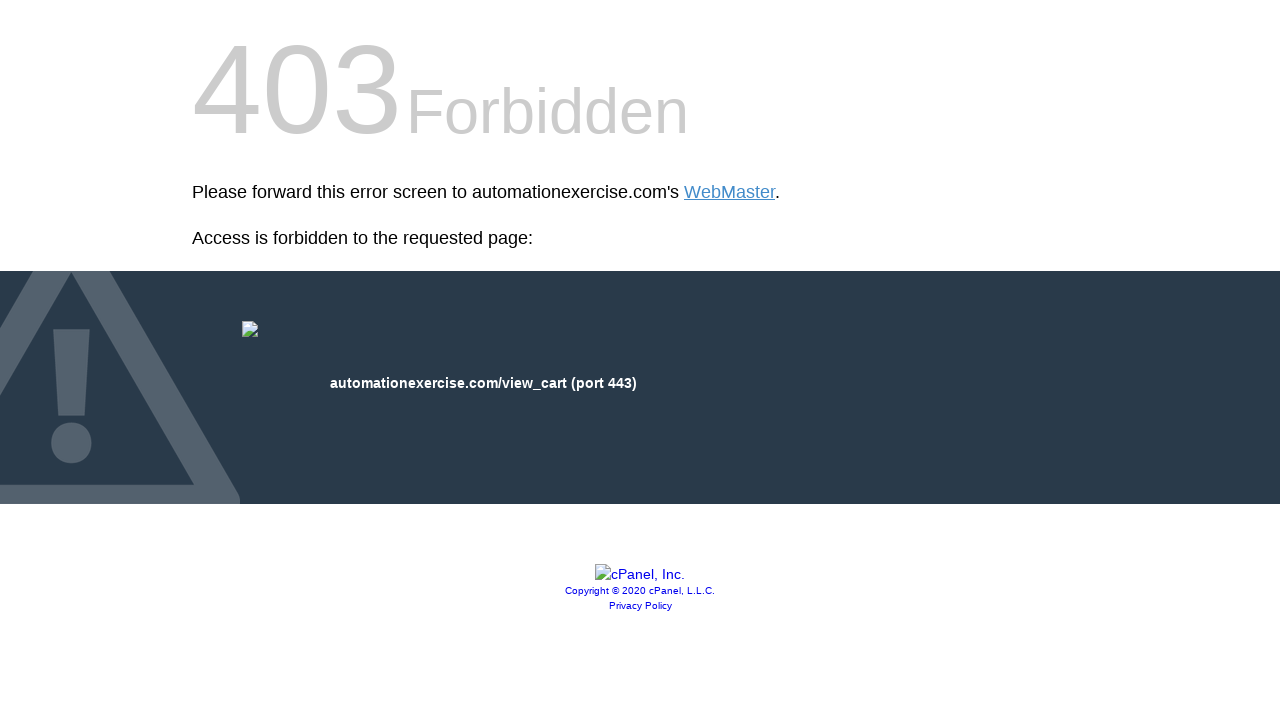

Cart page loaded and URL verified
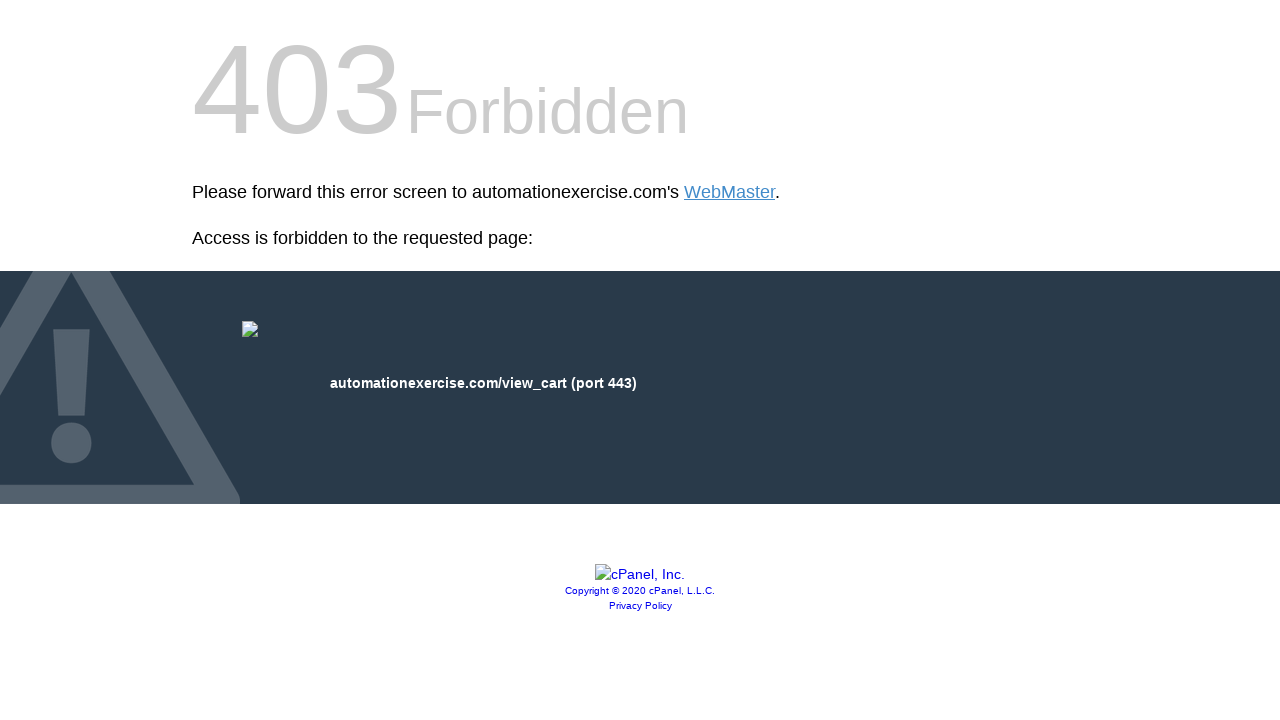

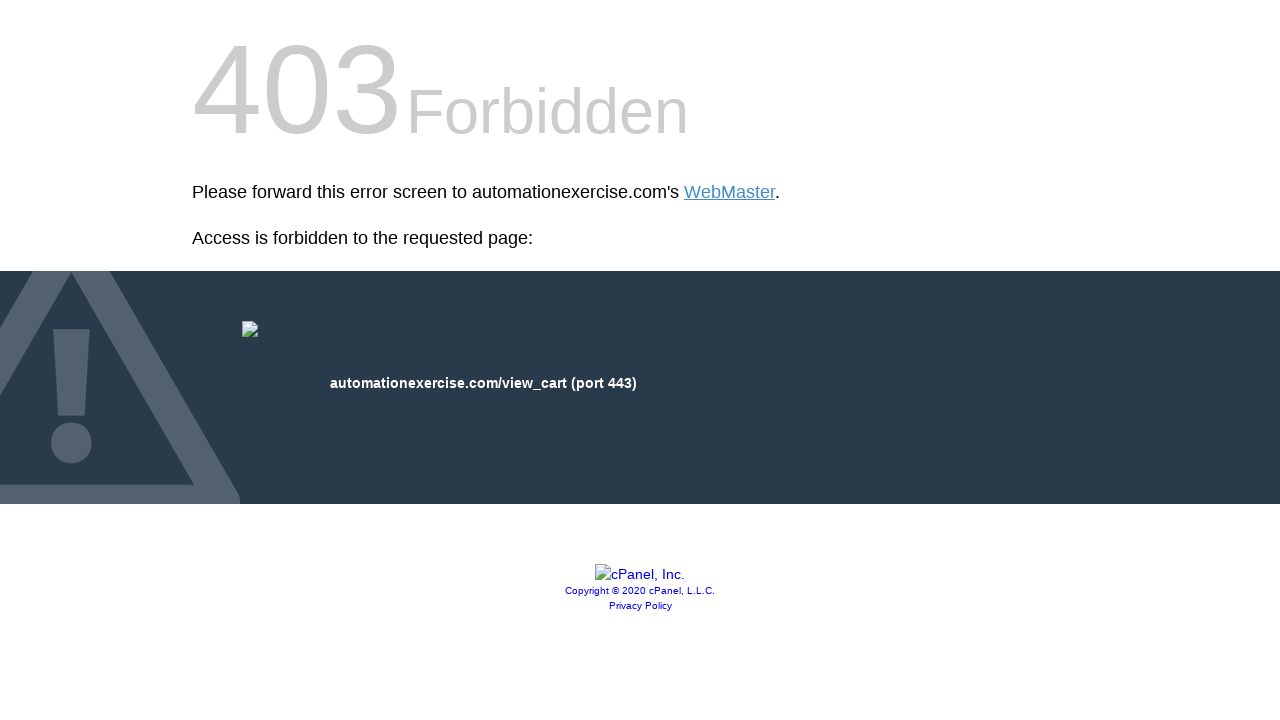